Tests registration form validation by submitting the form with an email address but an empty password field to verify error handling

Starting URL: http://practice.automationtesting.in/

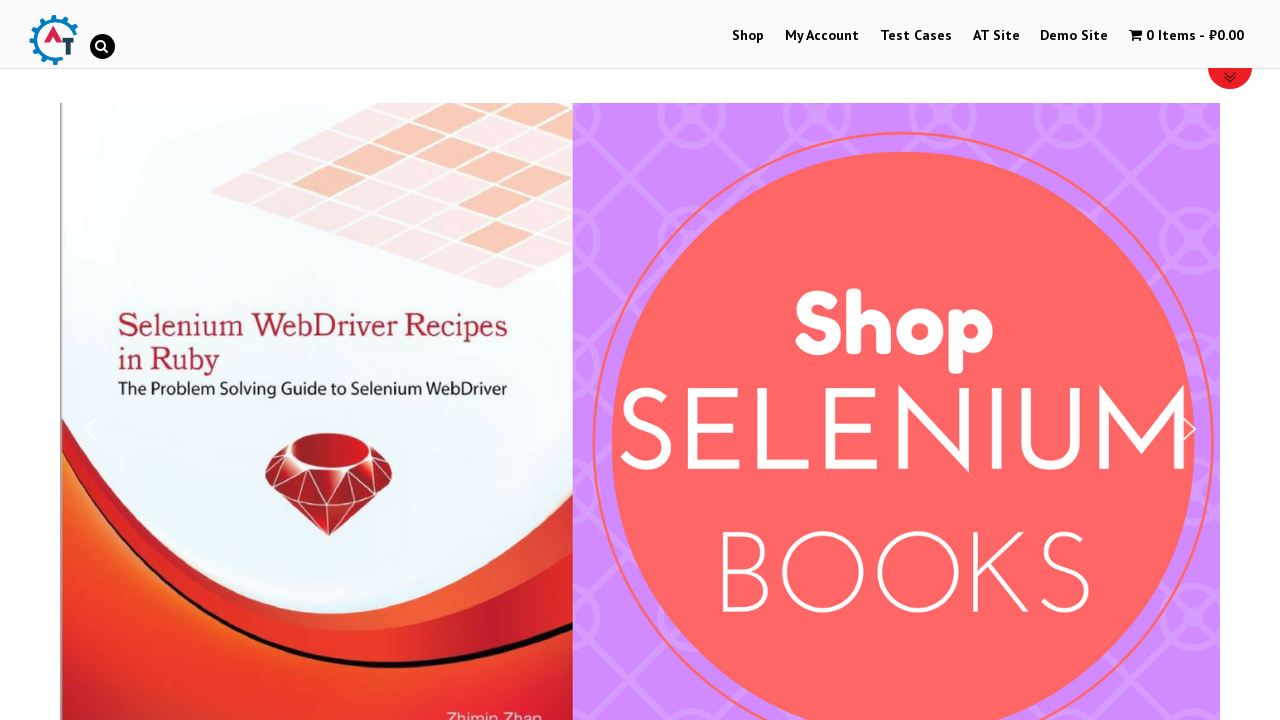

Clicked on Account menu to access registration form at (822, 36) on a:has-text('Account')
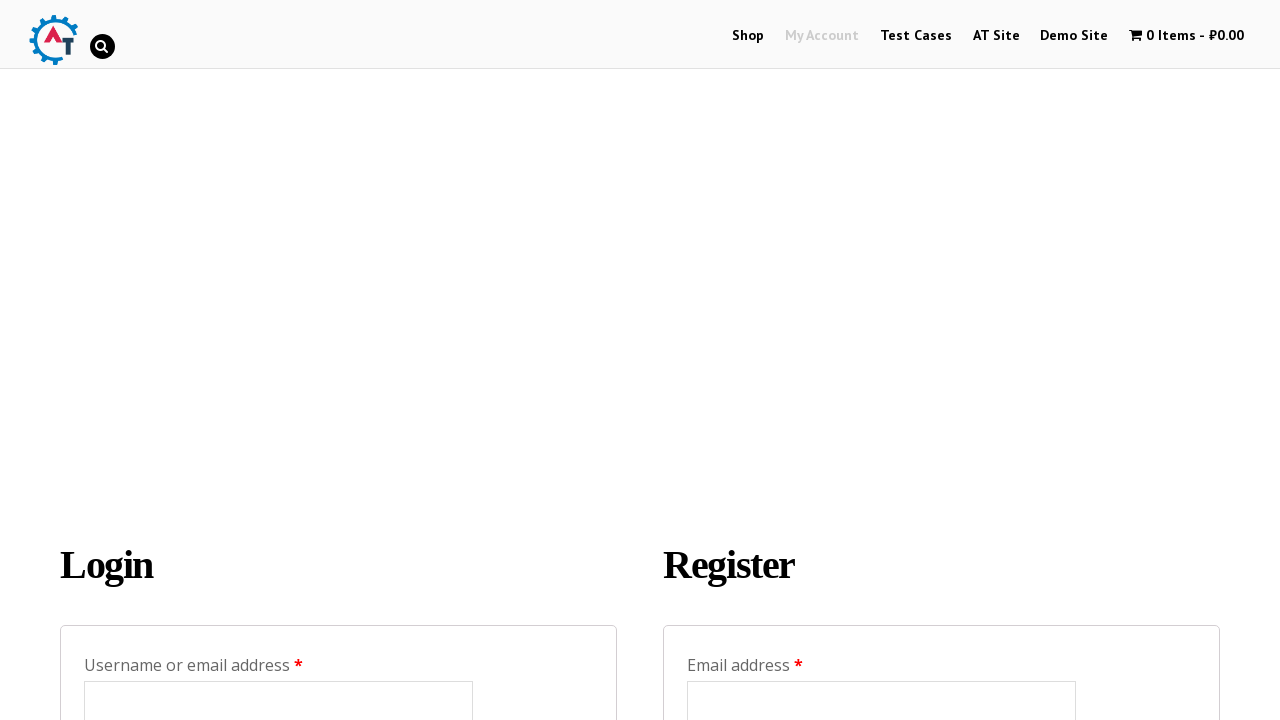

Filled registration email field with 'k7m9p2q8@gmail.com' on #reg_email
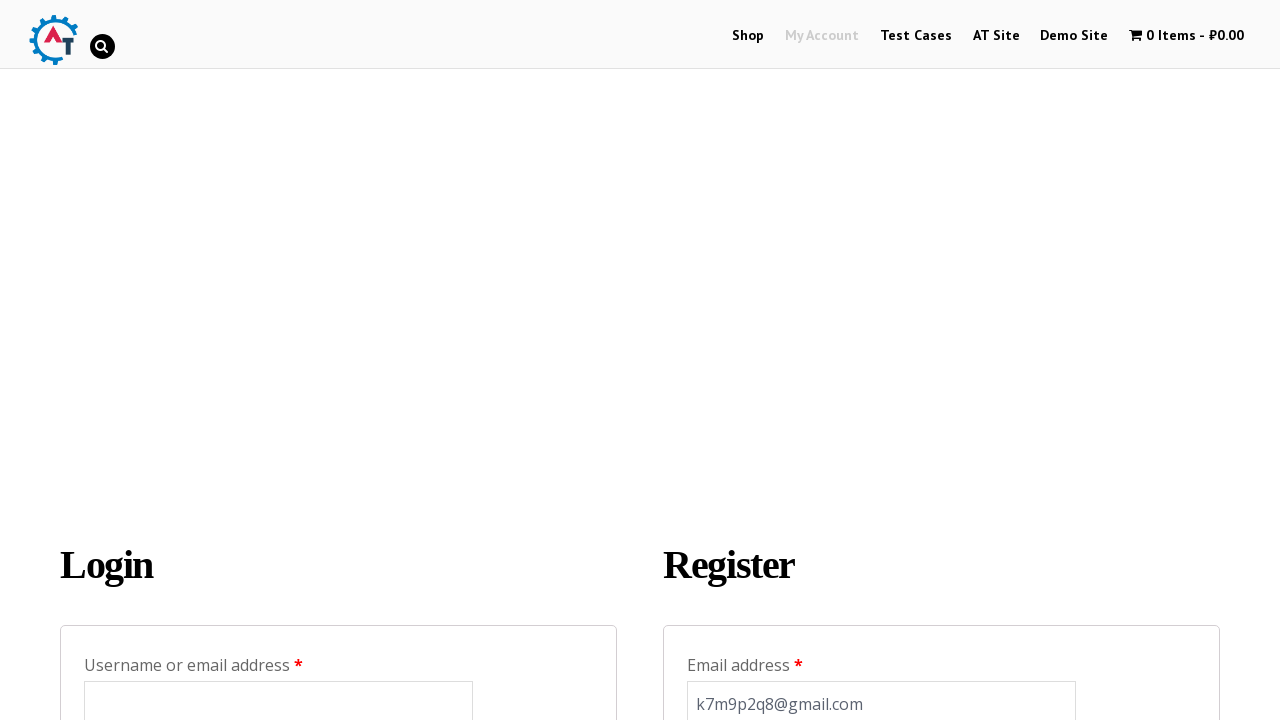

Left password field empty to test validation on #reg_password
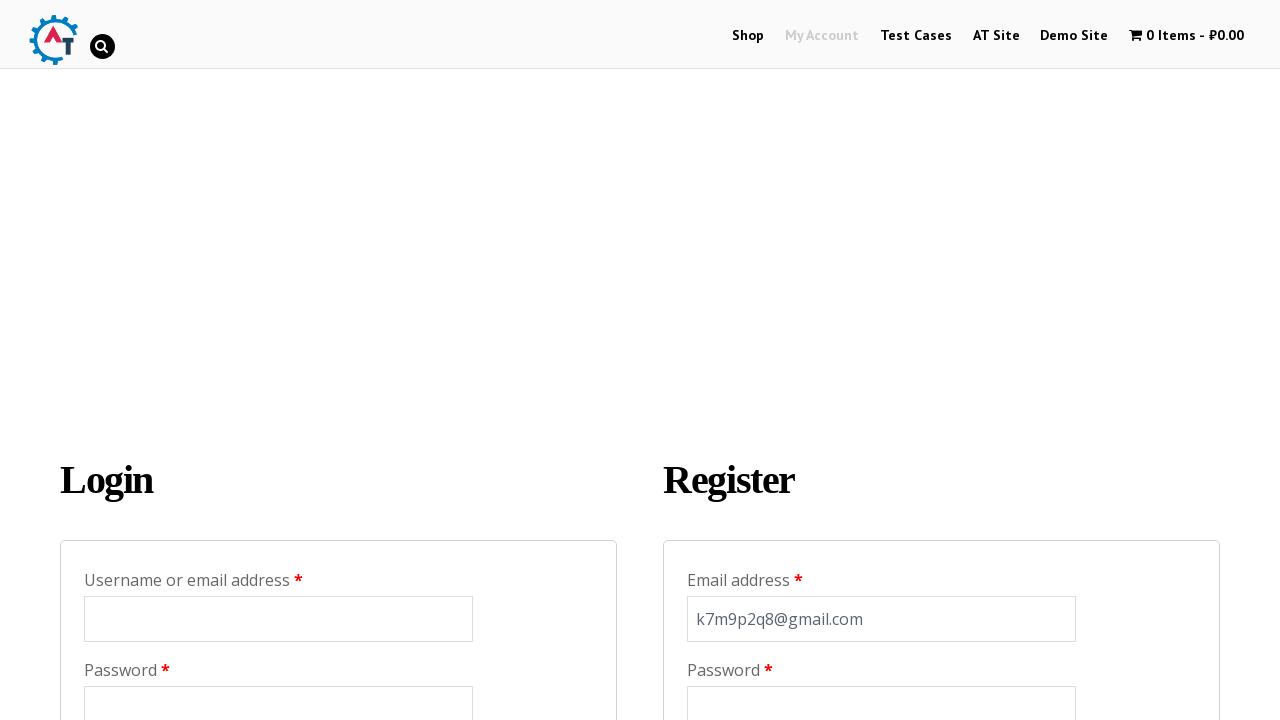

Clicked Register button to submit form with empty password at (744, 360) on #customer_login div:nth-child(2) form input[type='submit'][value='Register']
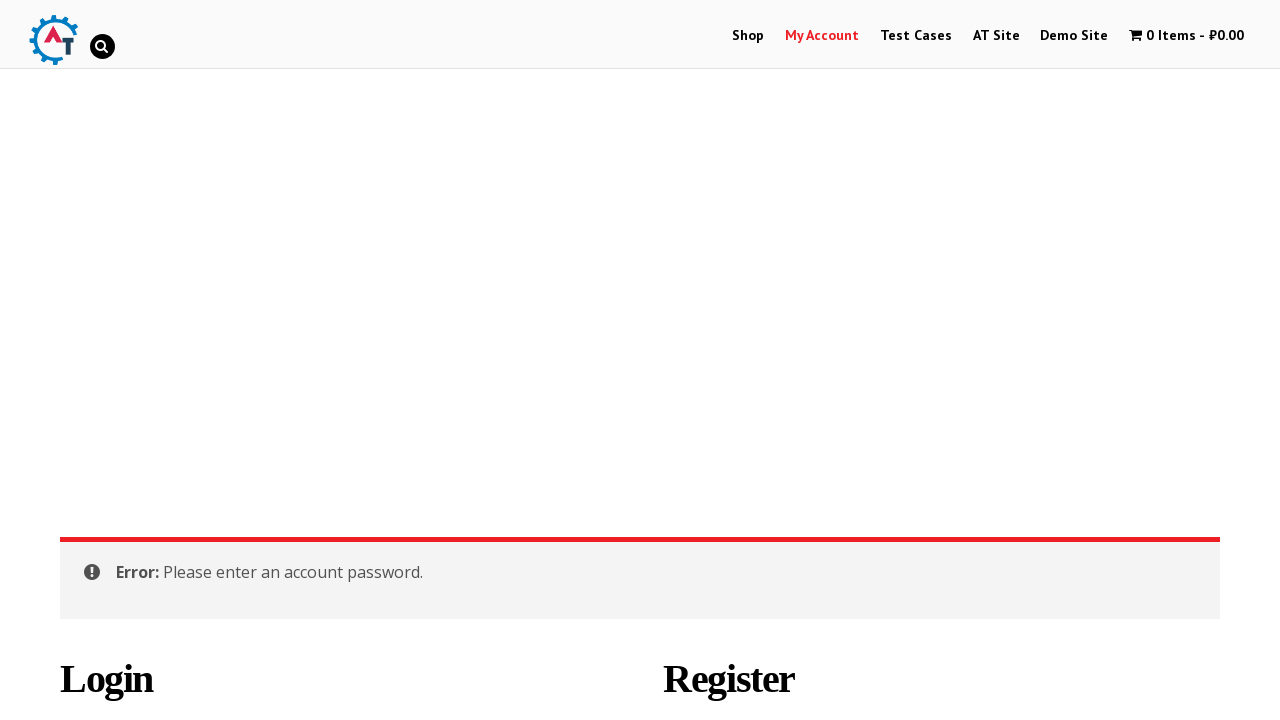

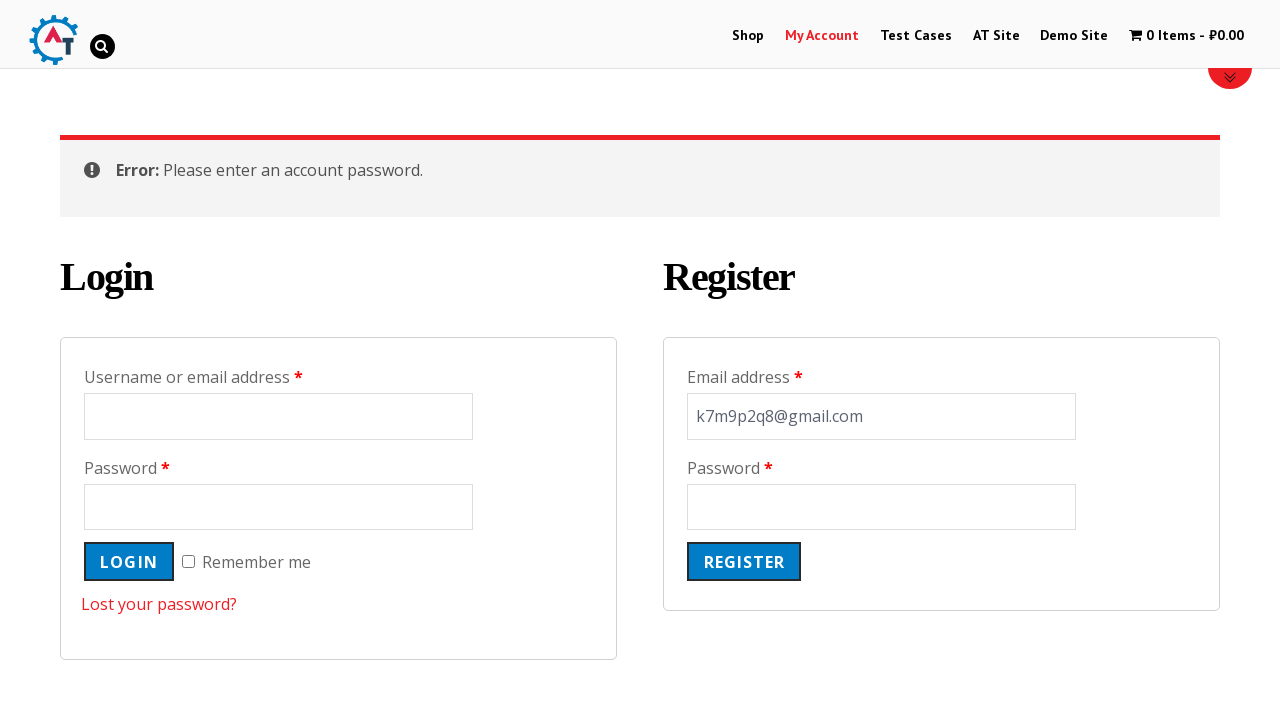